Tests input box dimensions on a real estate listing page by clicking on heading links and verifying the sidebar form field dimensions are within expected tolerances

Starting URL: https://flatandvilla.com/القاهرة-الجديدة

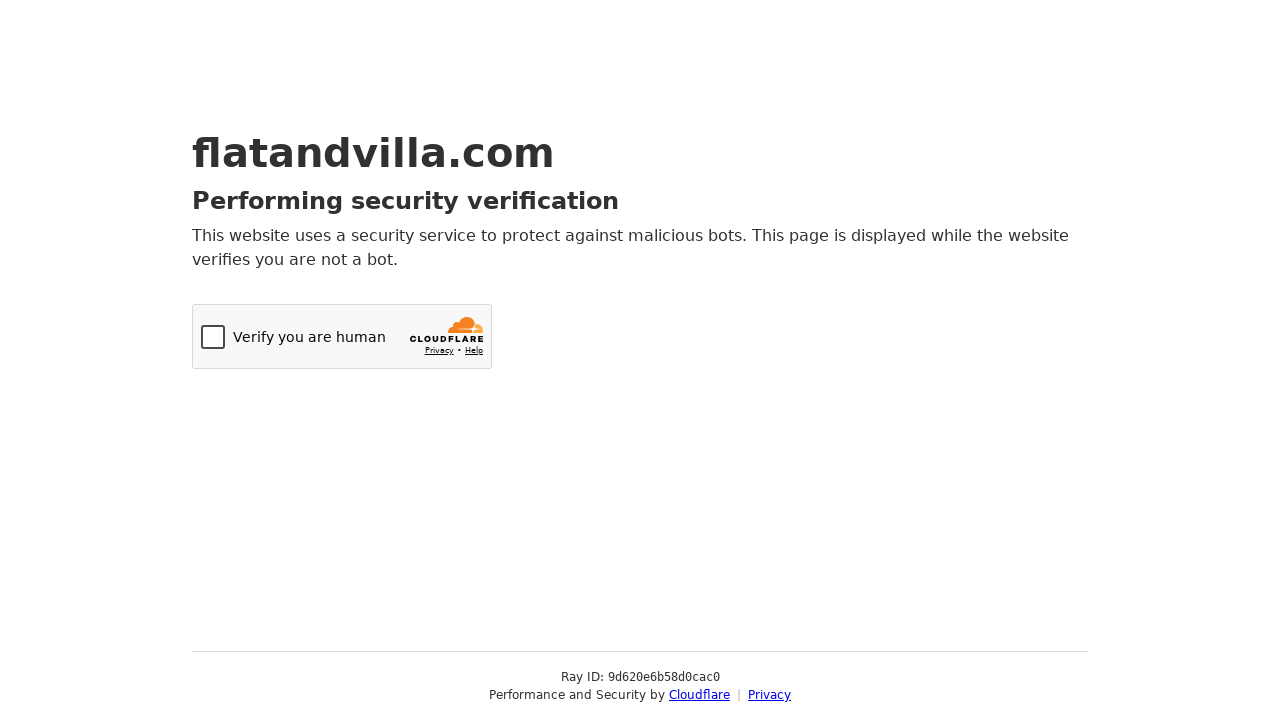

Queried all heading title links on the page
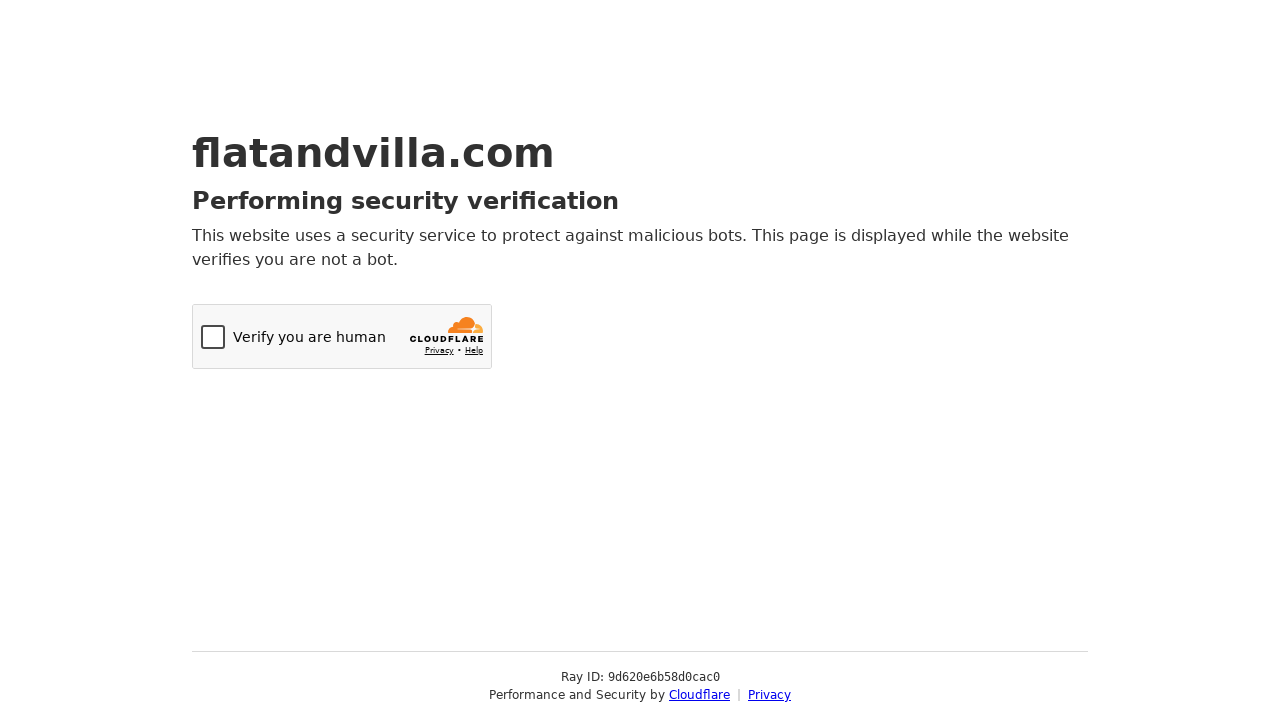

Timeout or error occurred for link 1, skipping to next
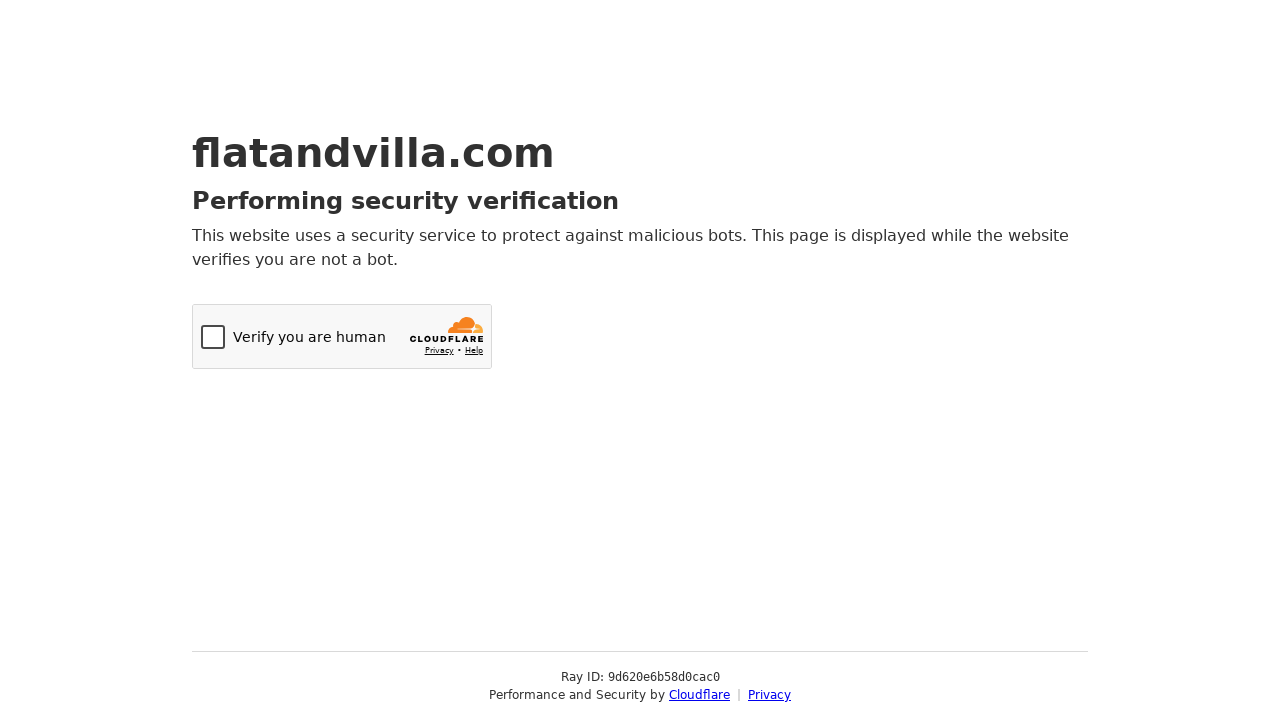

Navigated back to main real estate listing page
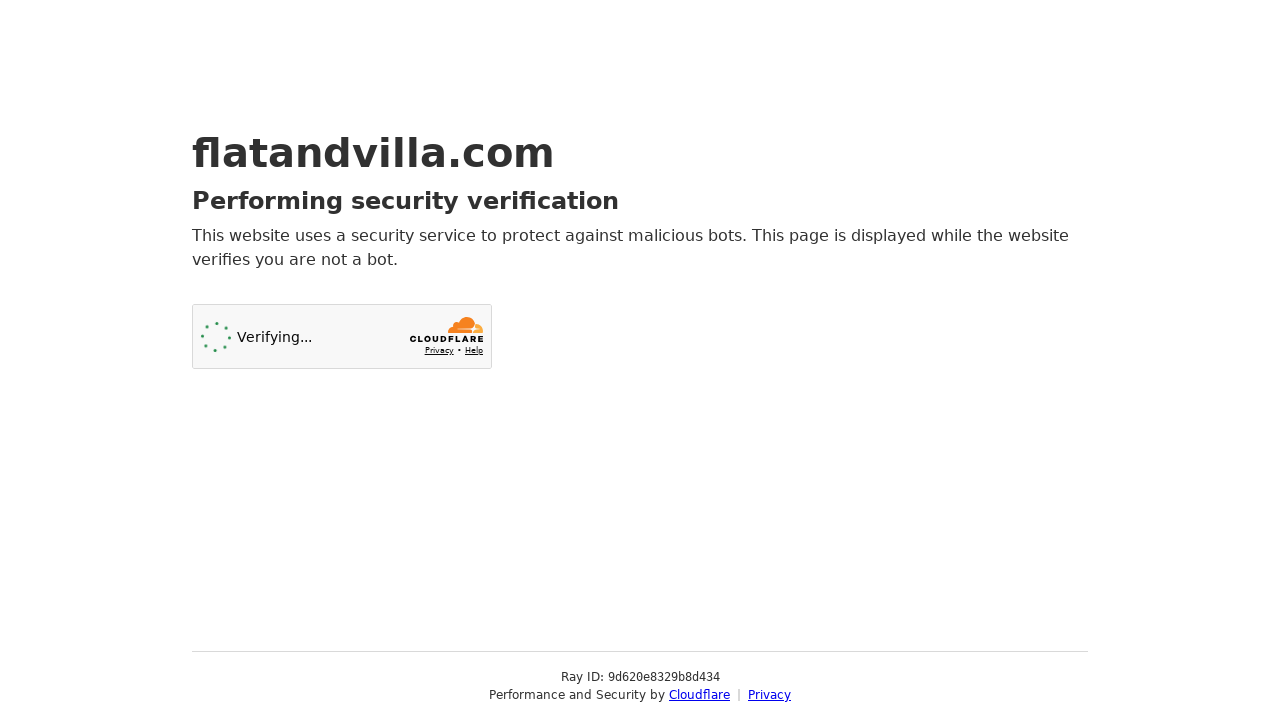

Re-queried heading title links after page reload
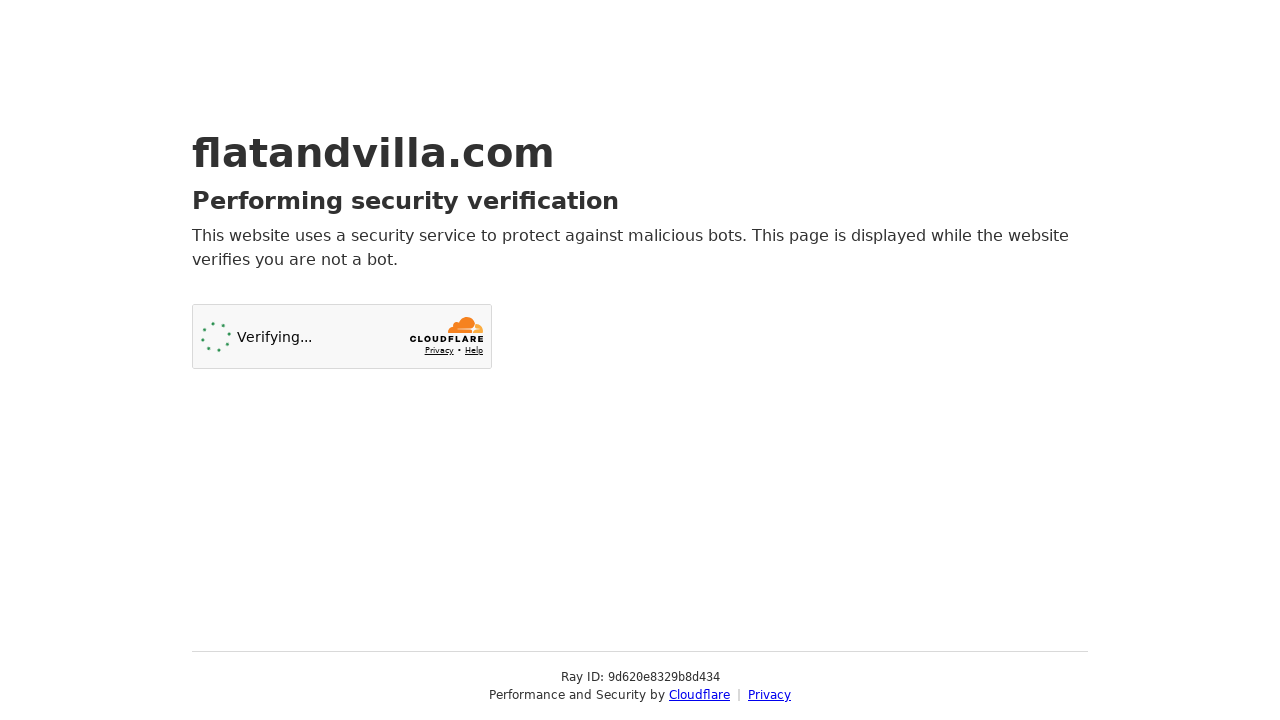

Timeout or error occurred for link 2, skipping to next
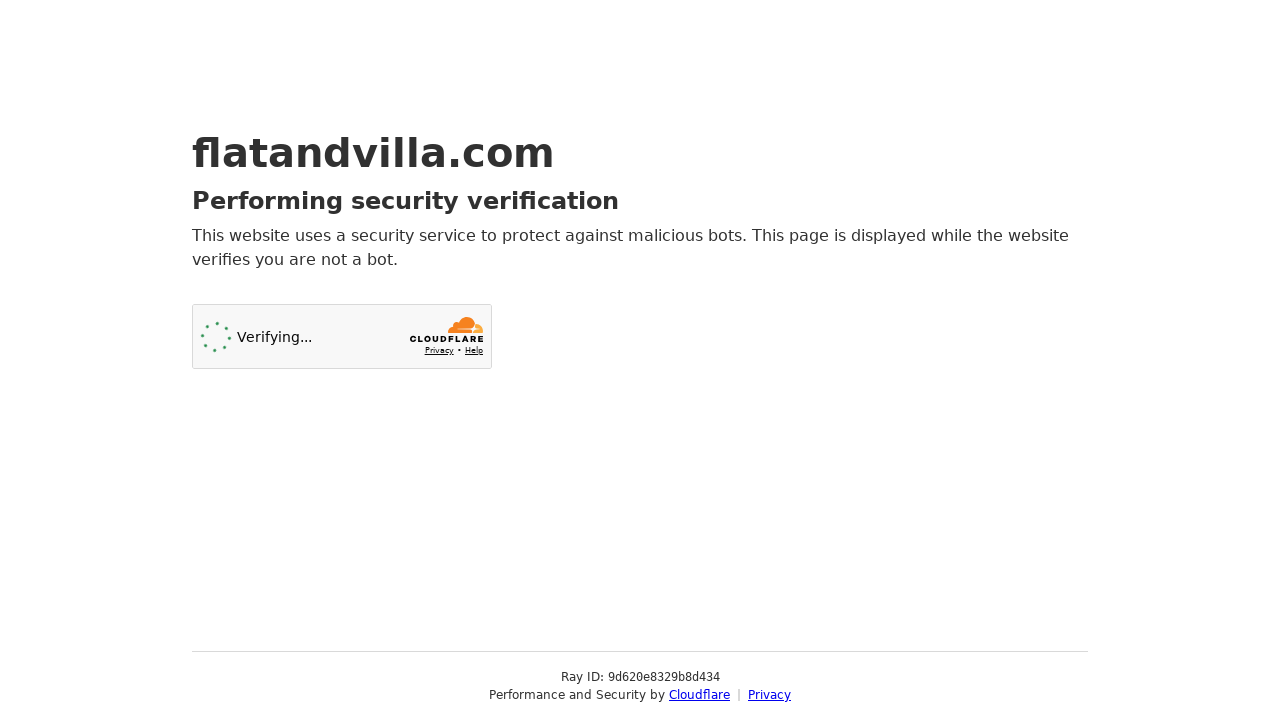

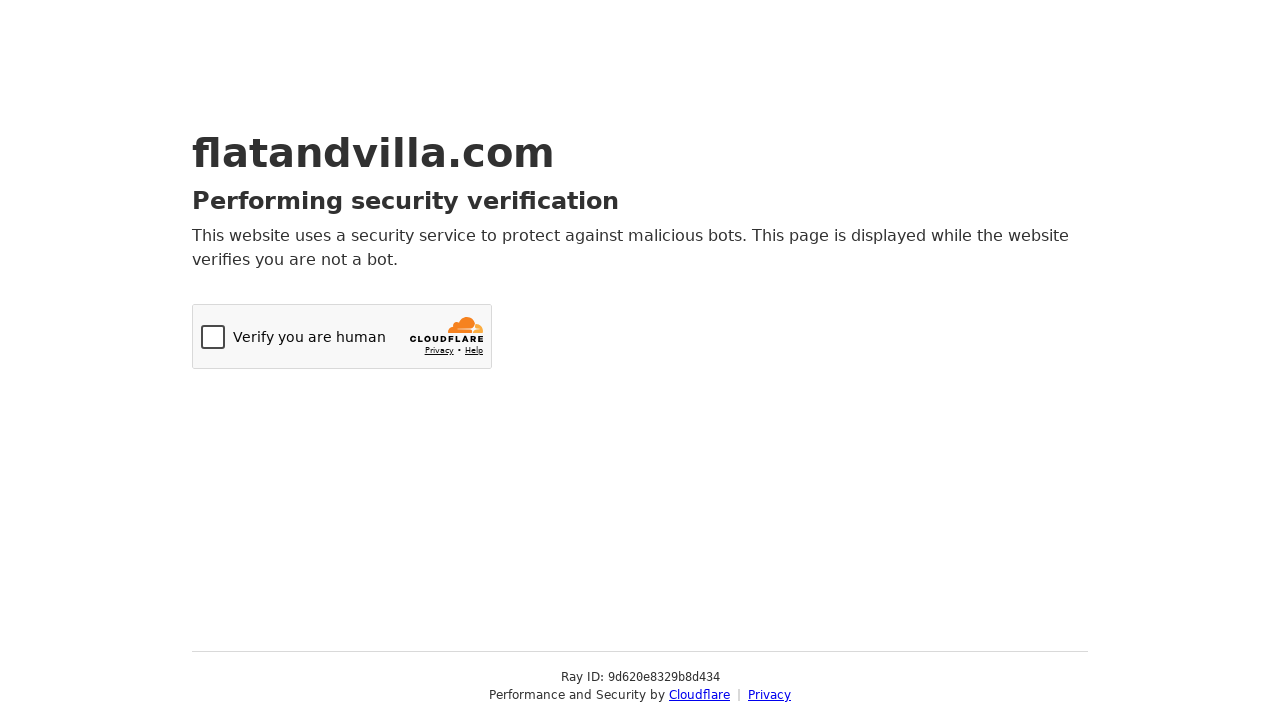